Tests a form with dynamic attributes by filling in full name, email, event date, and additional details fields, then submitting the form and verifying the confirmation message appears.

Starting URL: https://training-support.net/webelements/dynamic-attributes

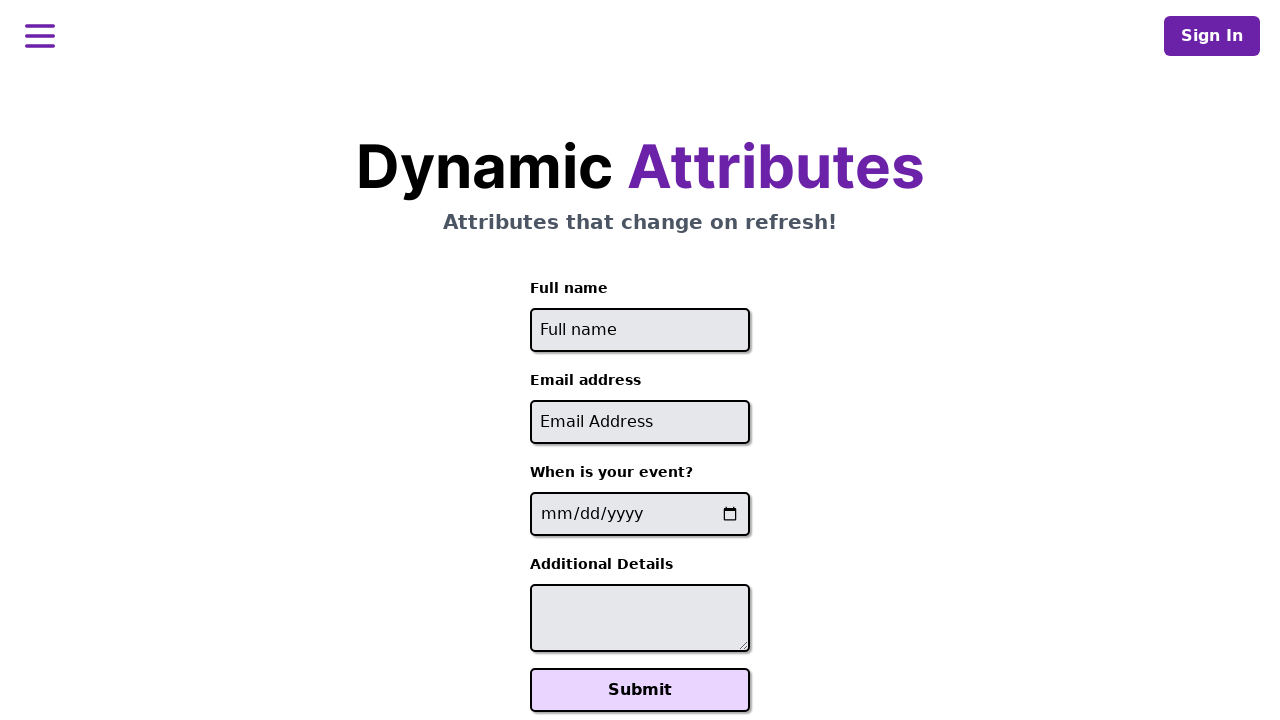

Filled full name field with 'Marcus Chen' on input[id^='full-name-']
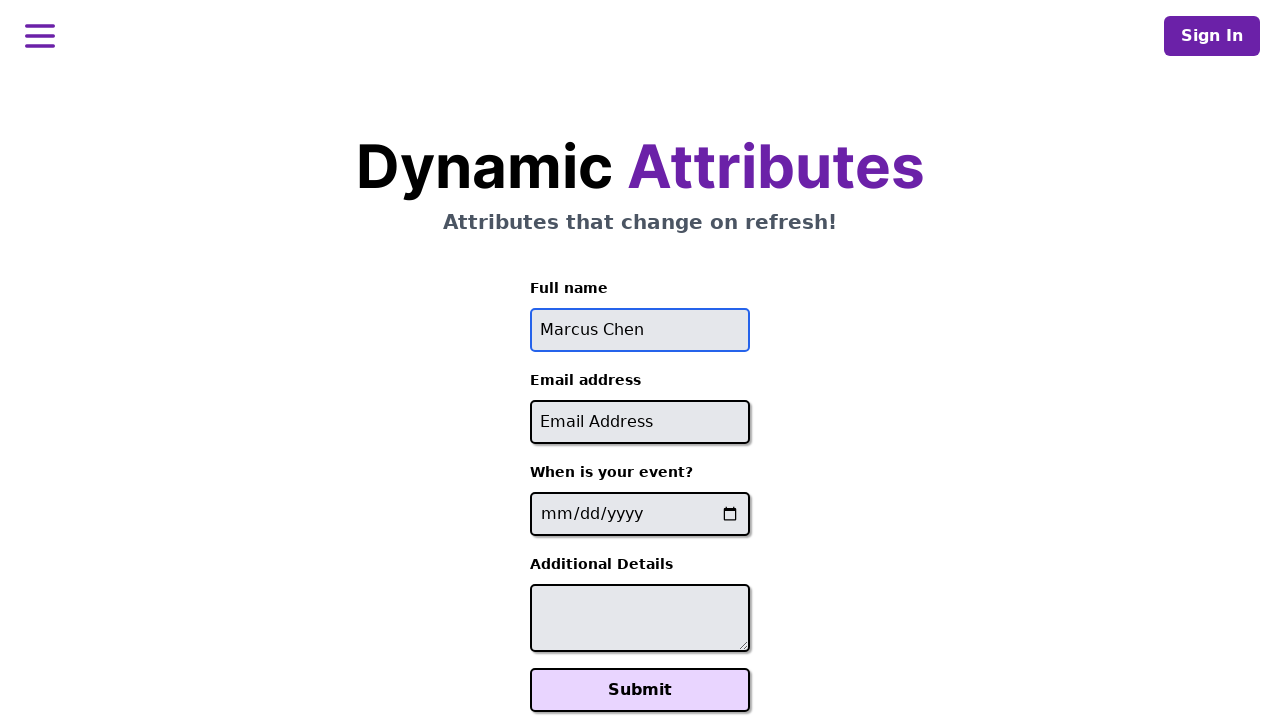

Filled email field with 'marcus.chen@example.com' on input[id*='-email']
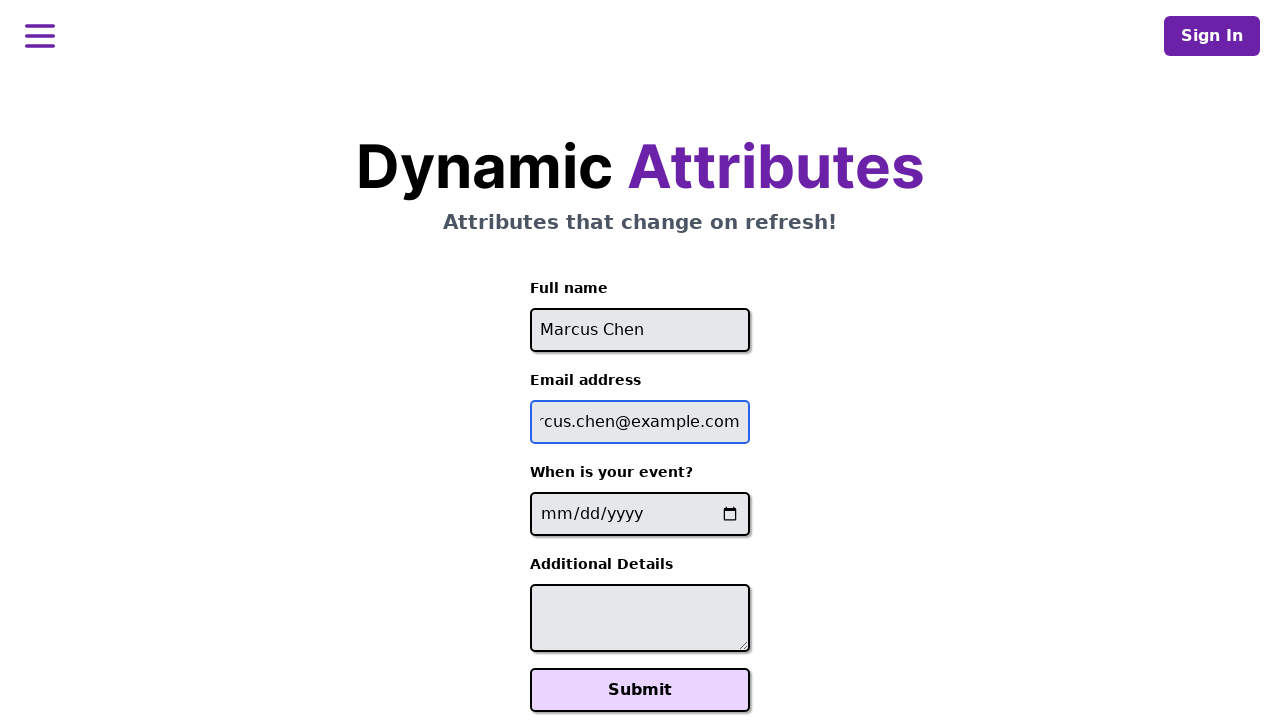

Filled event date field with '2025-03-15' on input[name*='-event-date-']
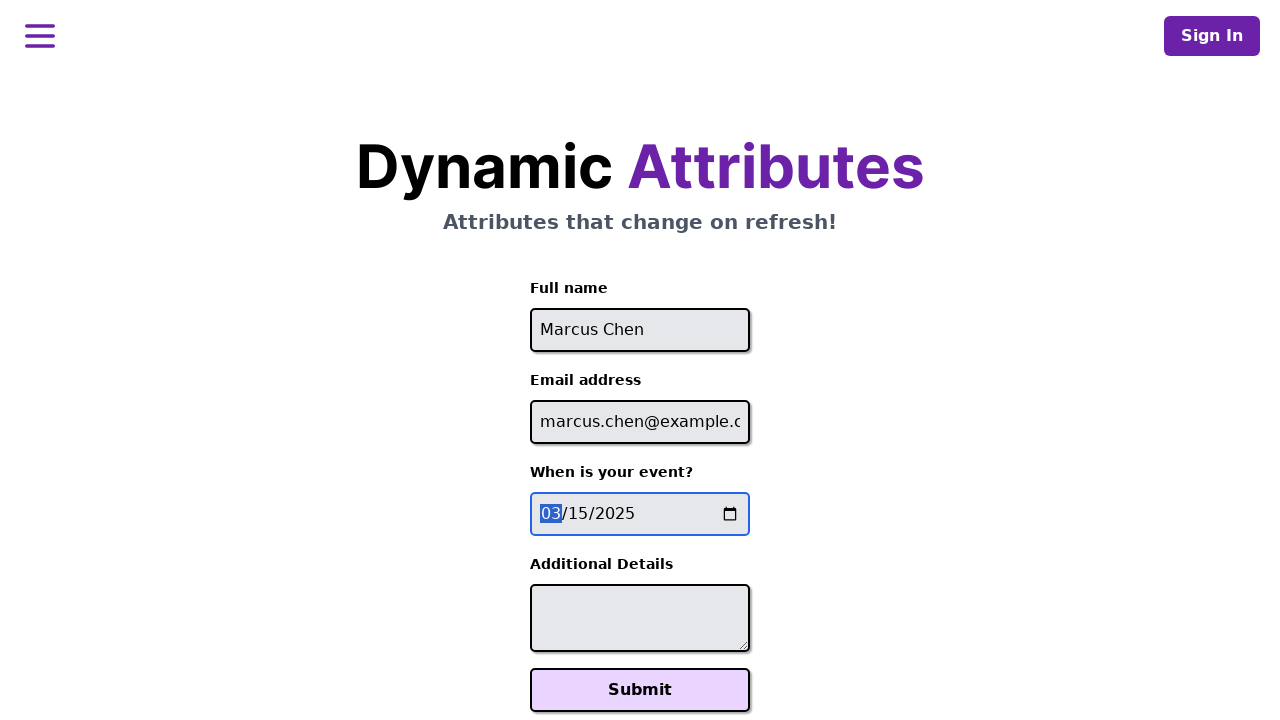

Filled additional details field with 'Web Automation Workshop' on textarea[id*='-additional-details-']
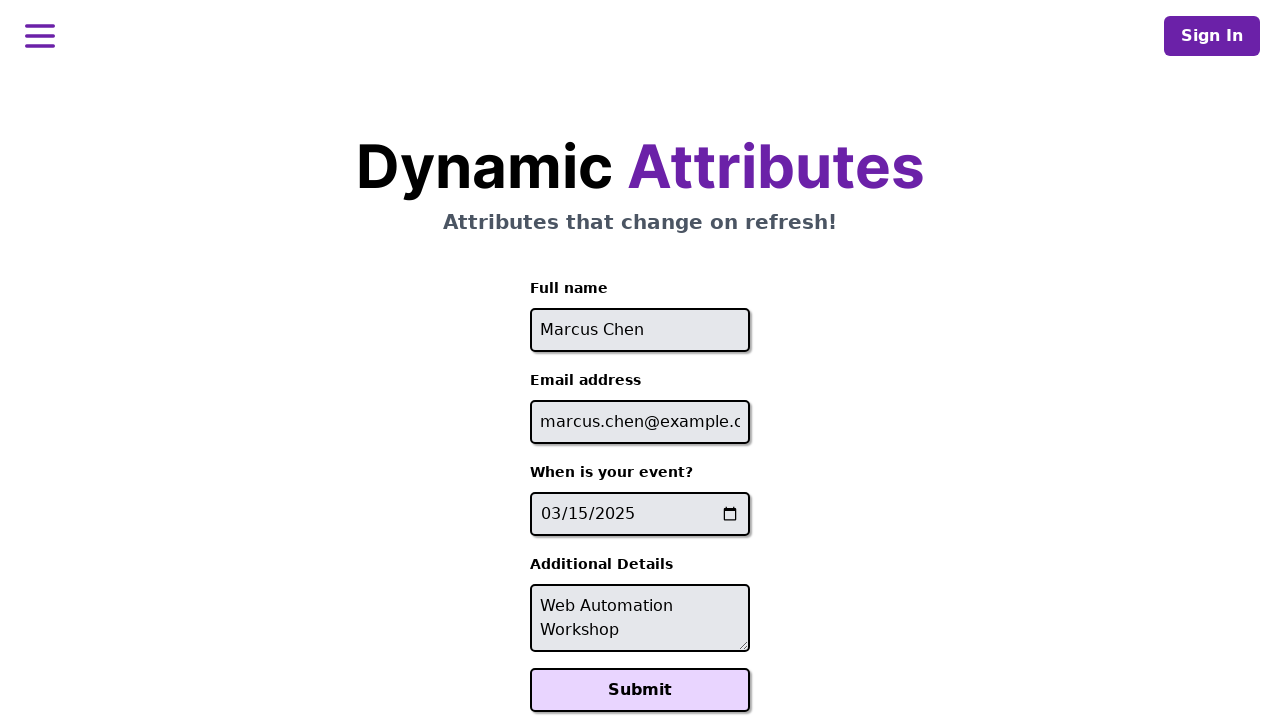

Clicked Submit button to submit form at (640, 690) on button:text('Submit')
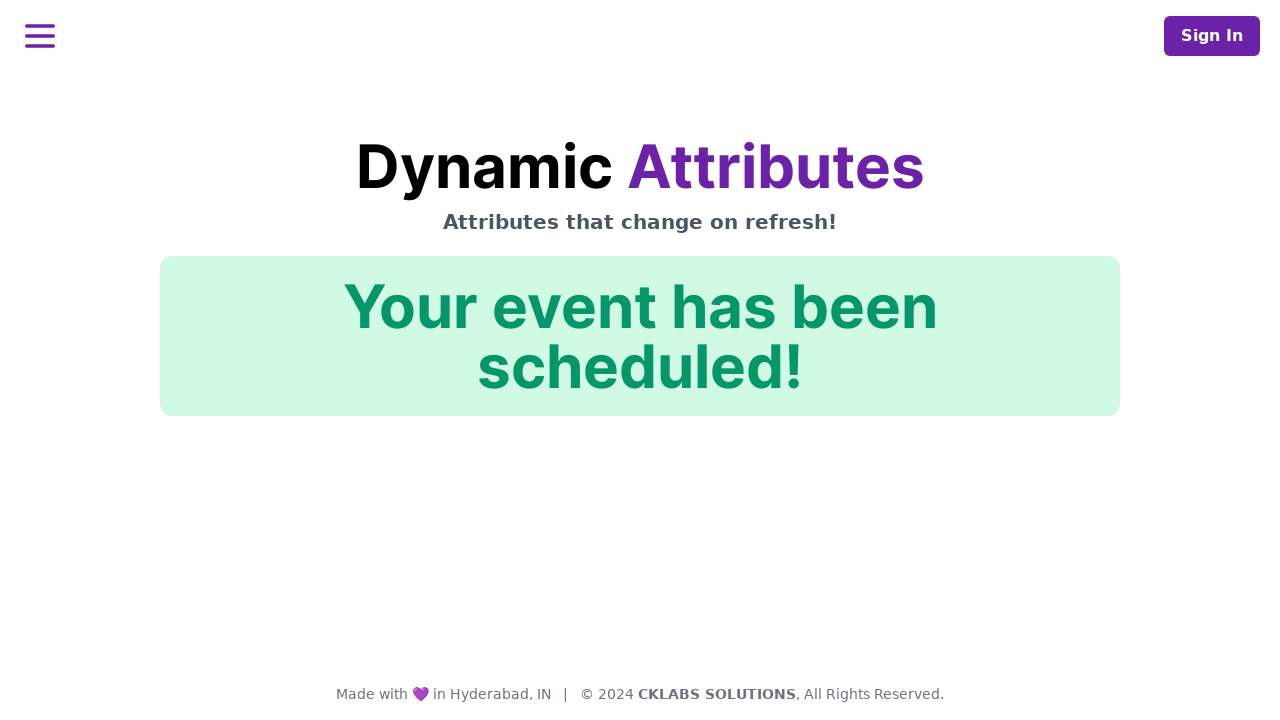

Confirmation message appeared on page
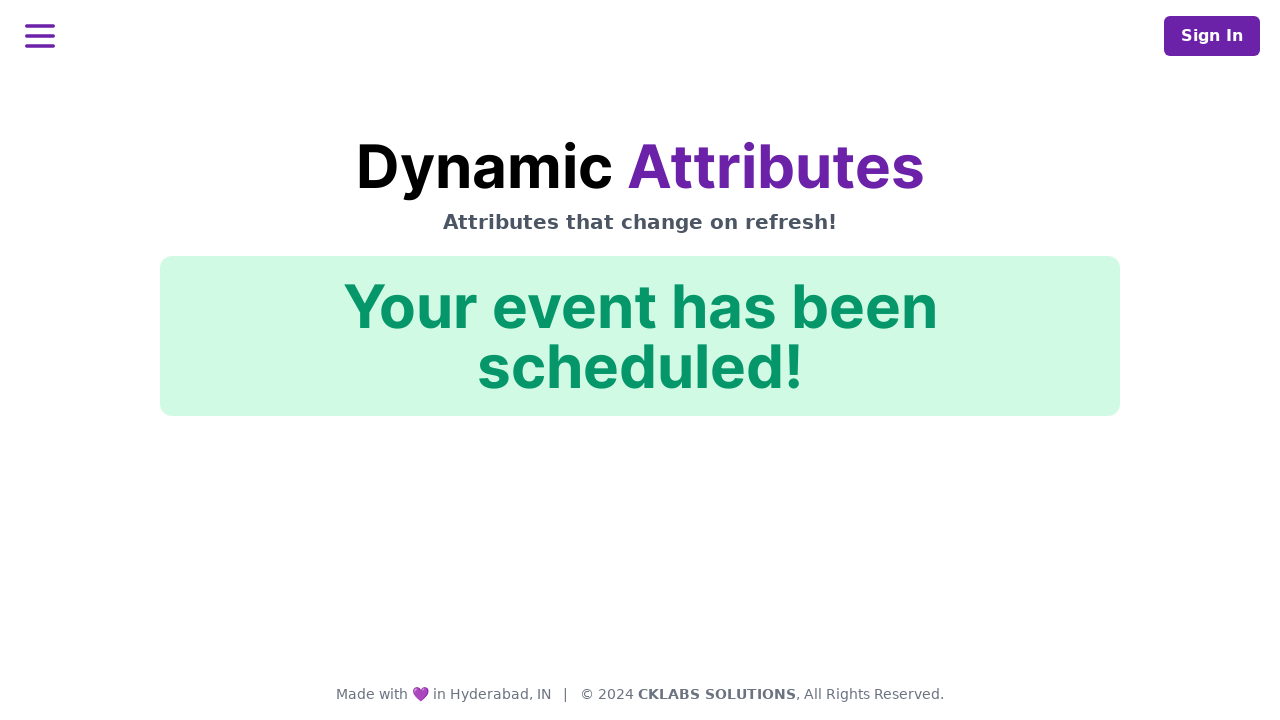

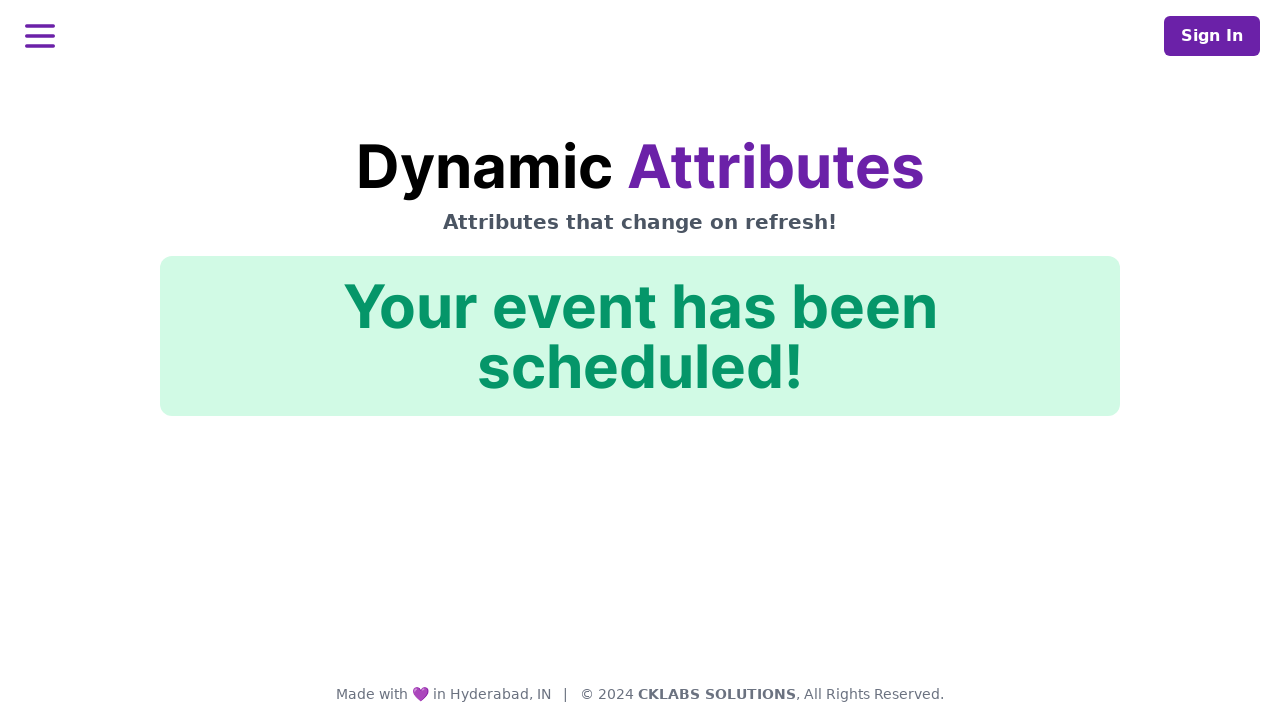